Navigates to the homepage and clicks the login link to verify navigation to the login page works correctly.

Starting URL: https://www.securite.jp/

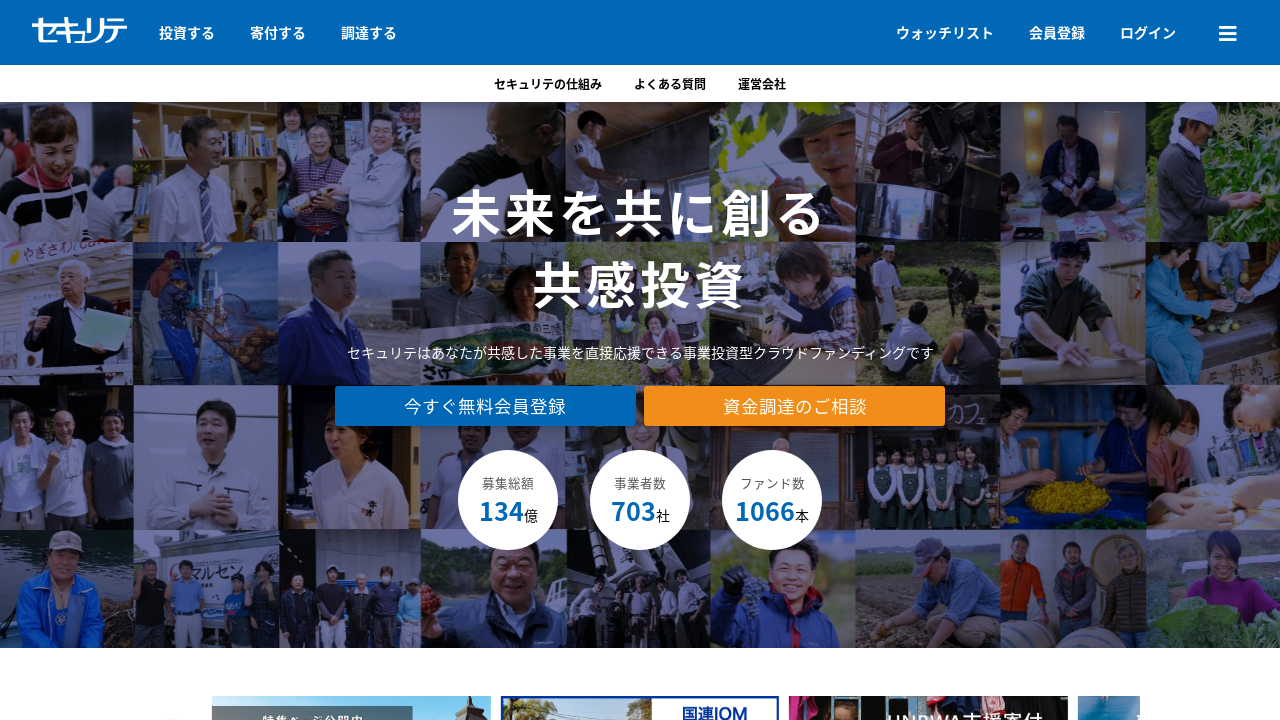

Clicked the login link (ログイン) at (1148, 32) on a:has-text('ログイン')
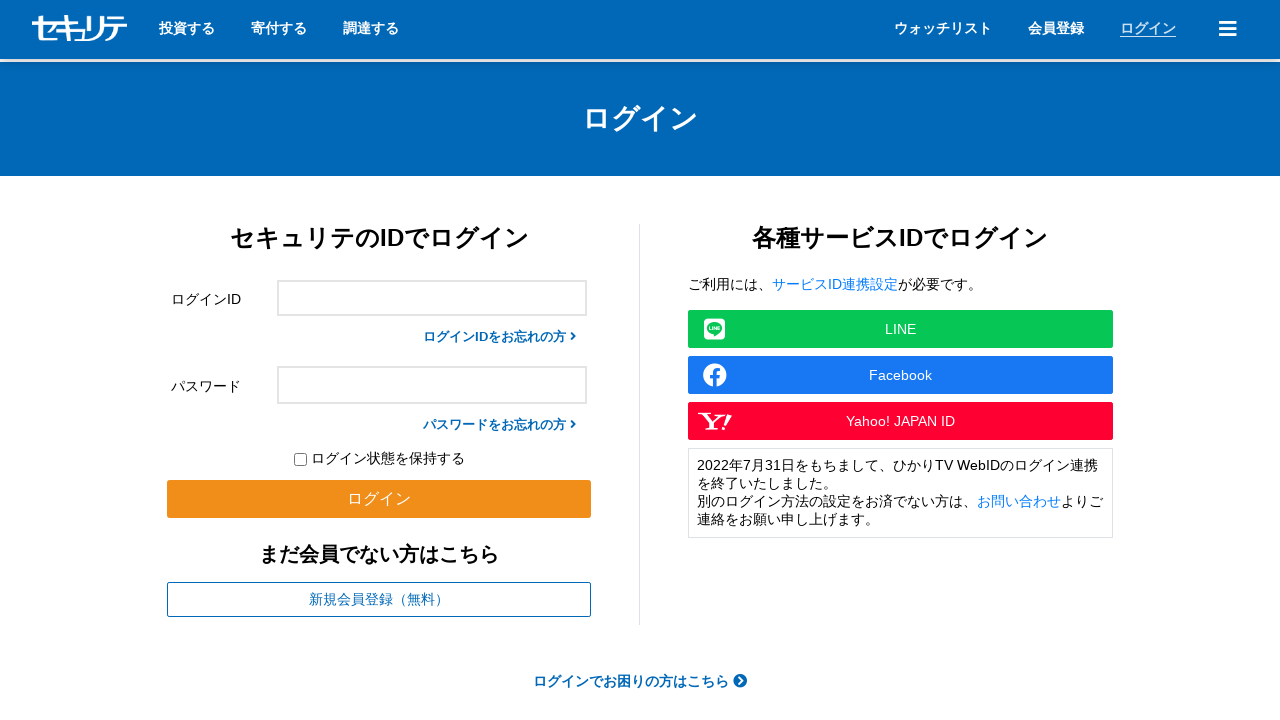

Verified login page loaded by checking page title contains 'ログイン'
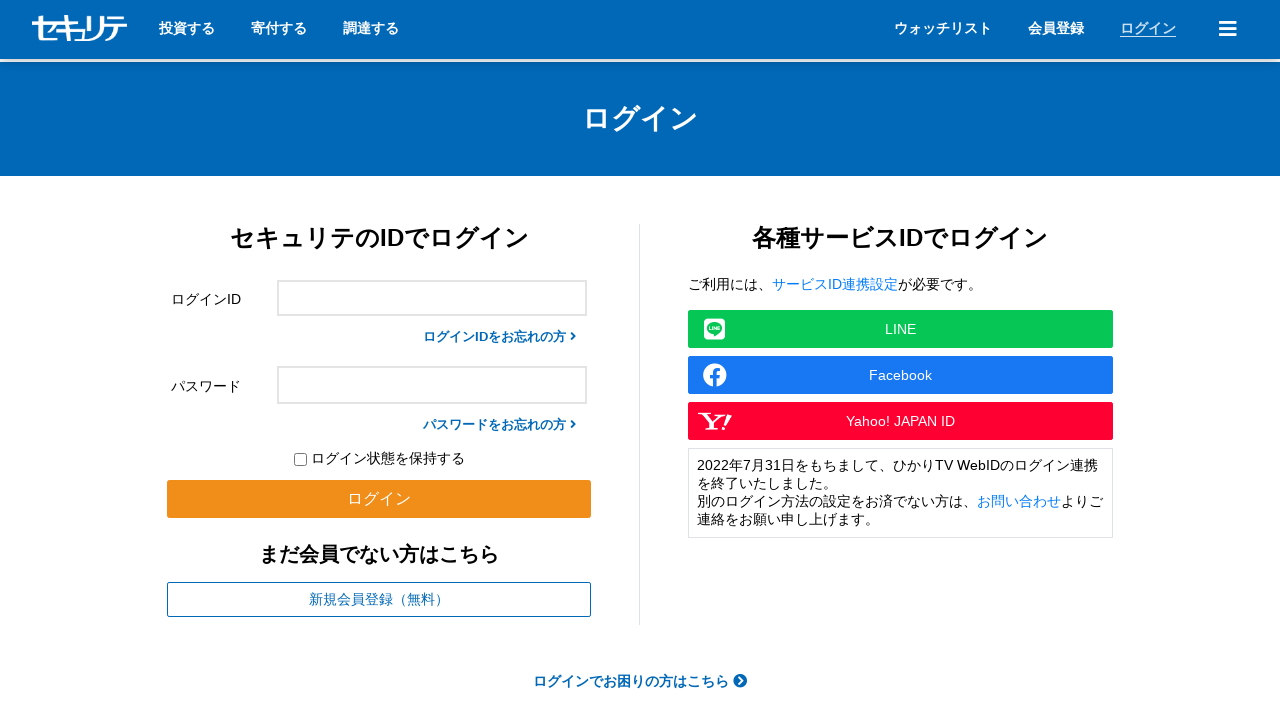

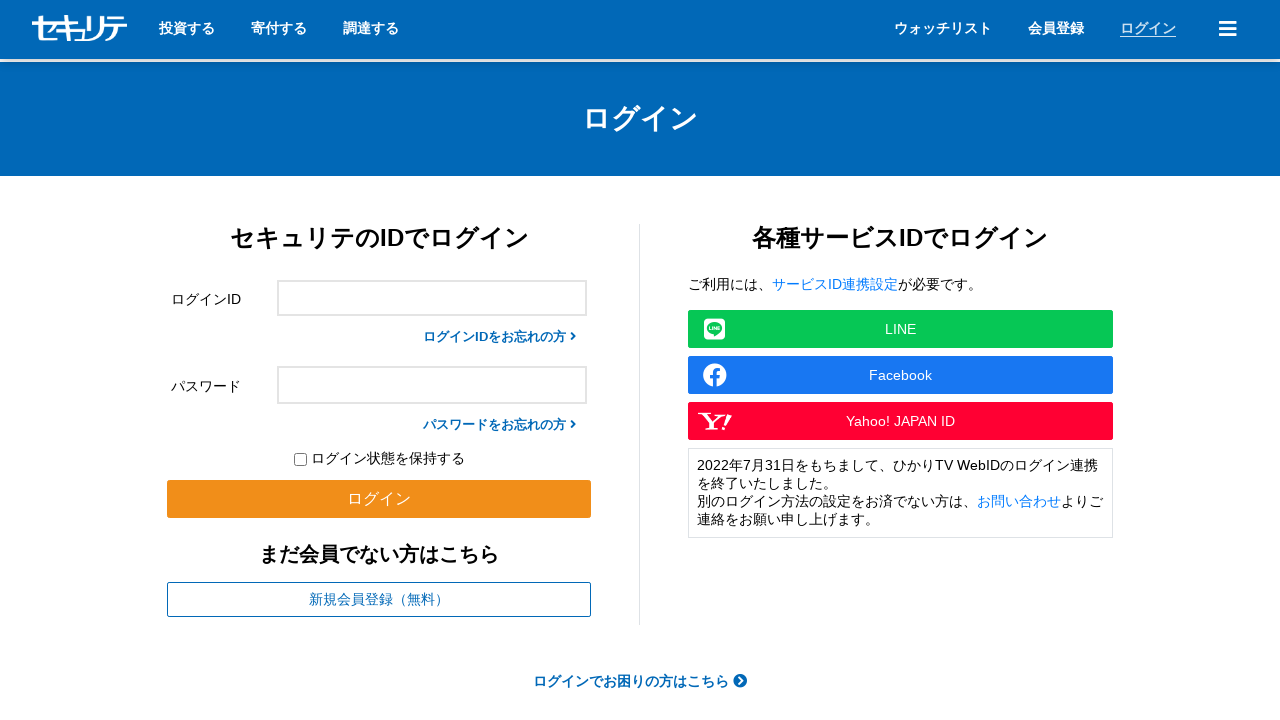